Tests an e-commerce workflow by adding specific products (Tomato, Beans, Beetroot) to cart, proceeding to checkout, and applying a promo code to verify discount functionality.

Starting URL: https://rahulshettyacademy.com/seleniumPractise/#/

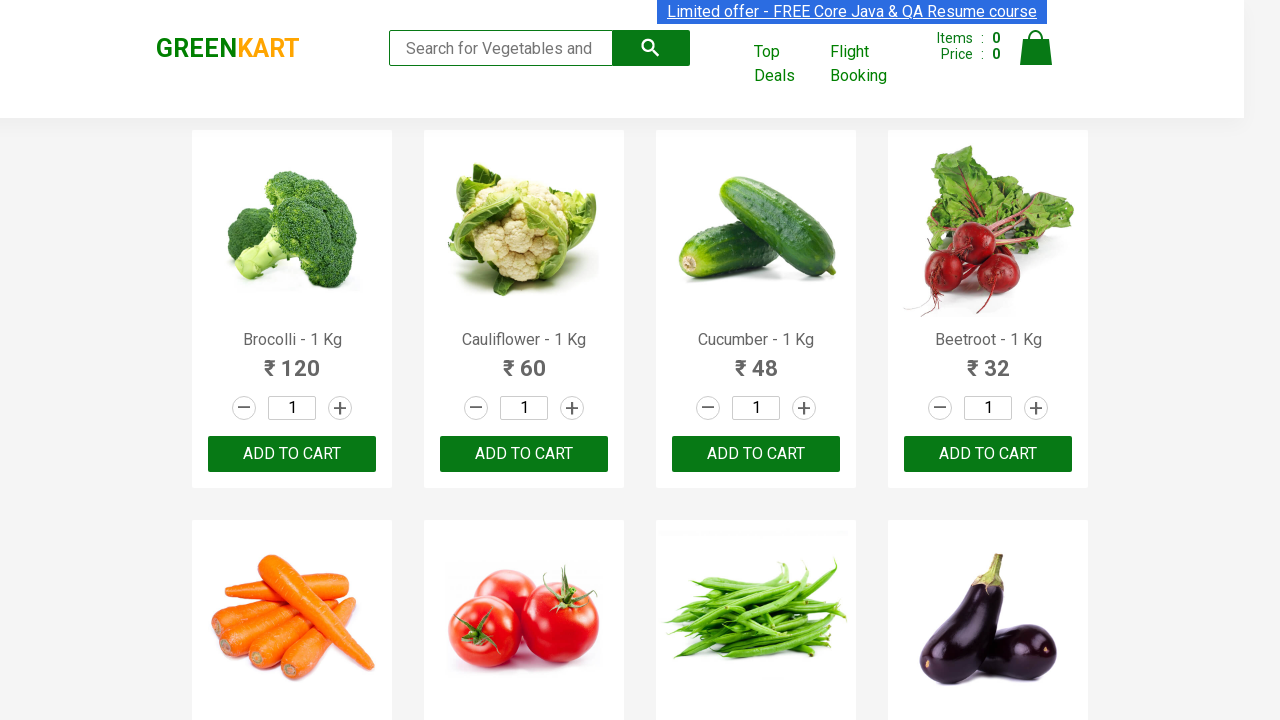

Product list loaded - h4.product-name elements are visible
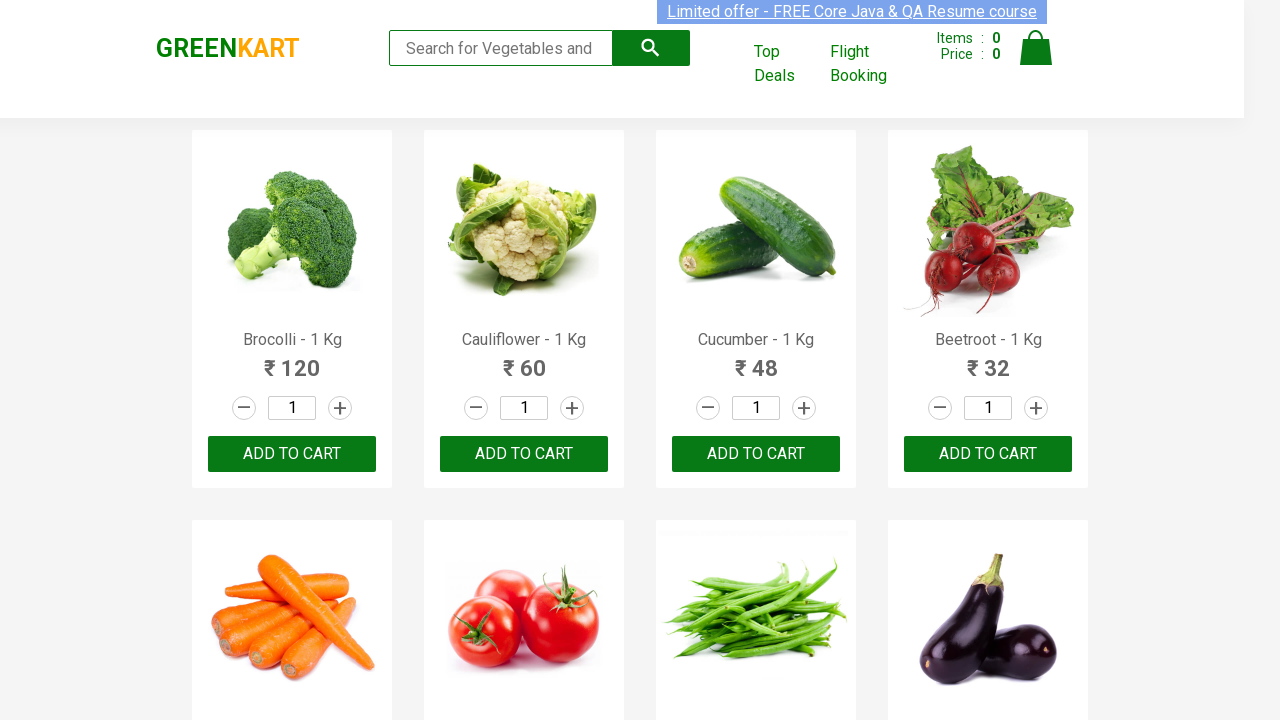

Retrieved all product name elements from the page
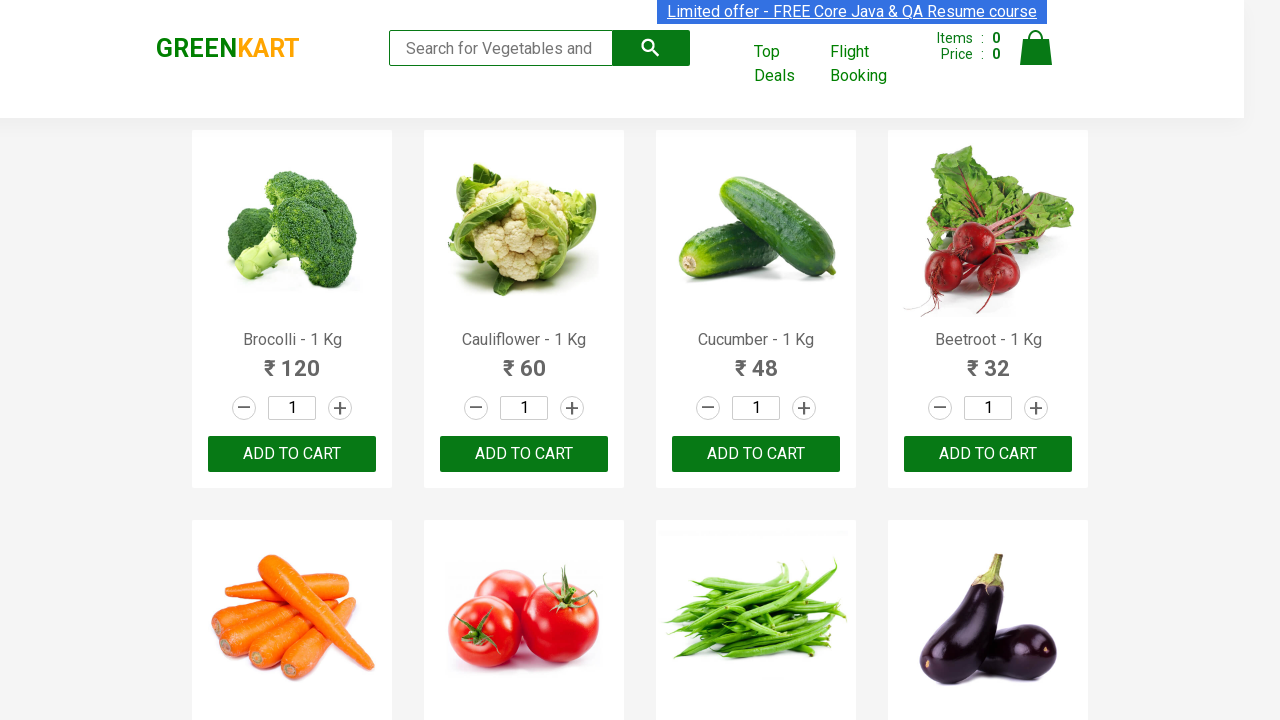

Added 'Beetroot' to cart at (988, 454) on div.product-action >> nth=3
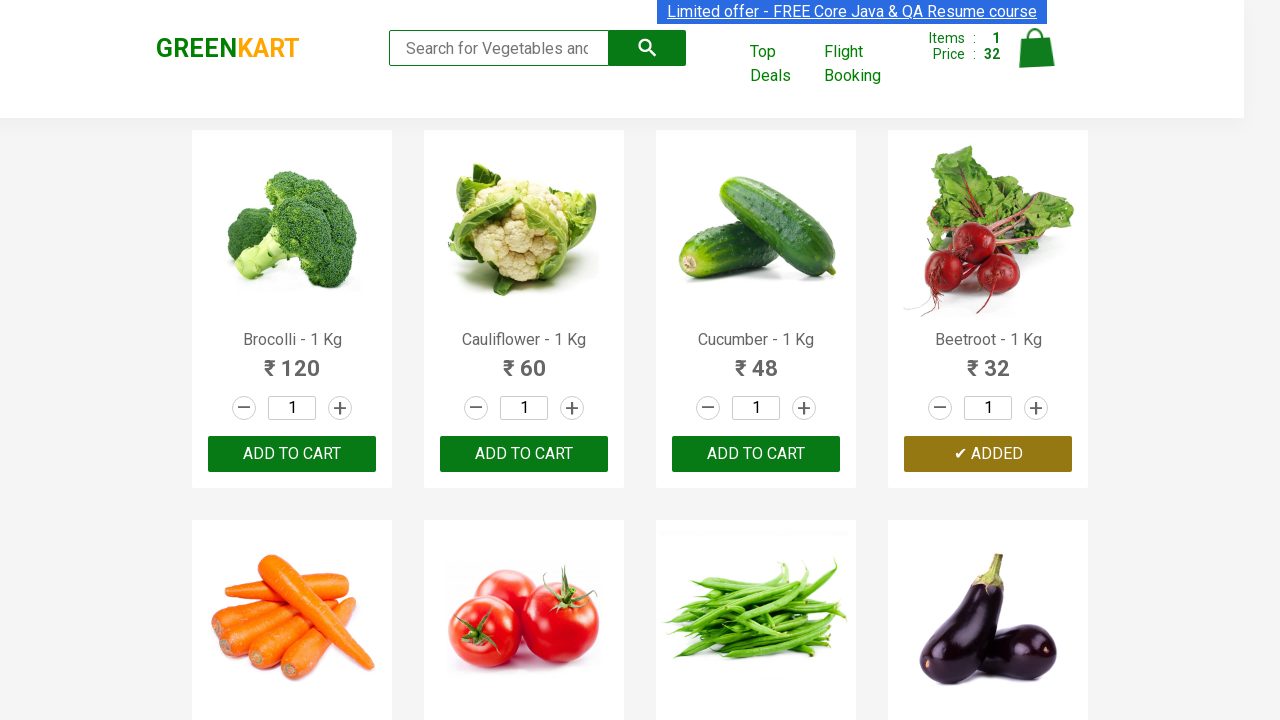

Added 'Tomato' to cart at (524, 360) on div.product-action >> nth=5
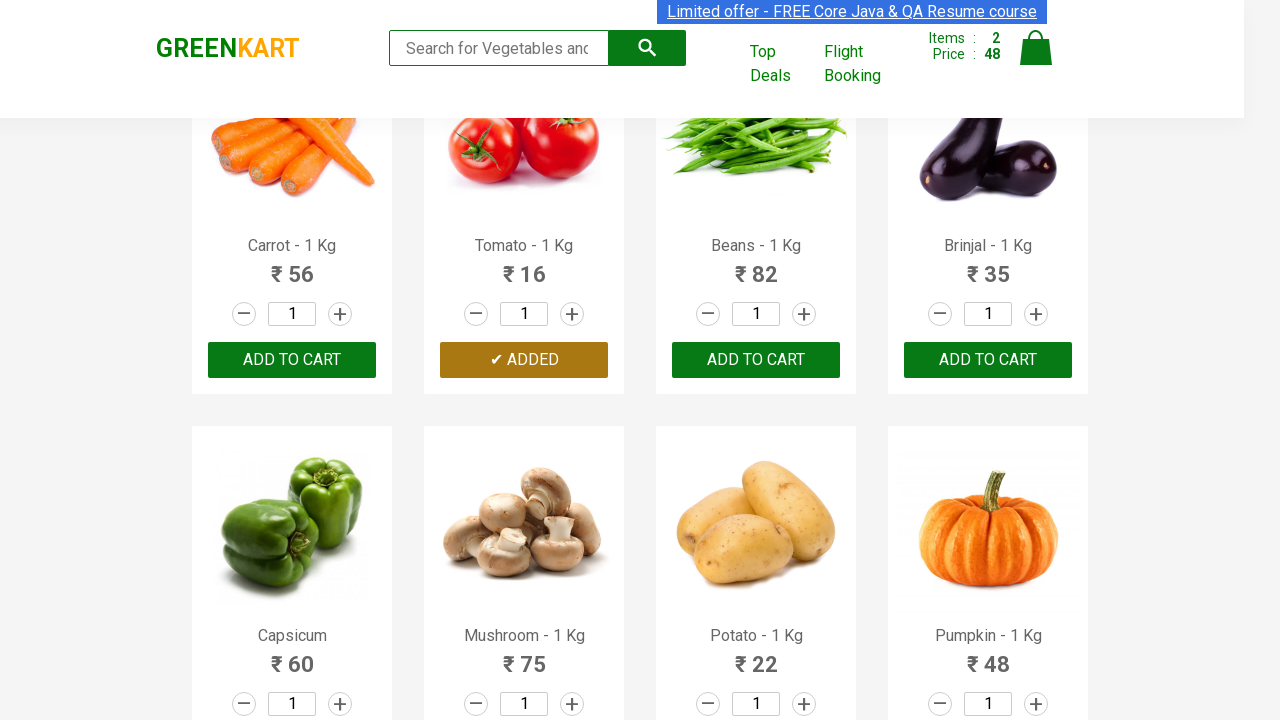

Added 'Beans' to cart at (756, 360) on div.product-action >> nth=6
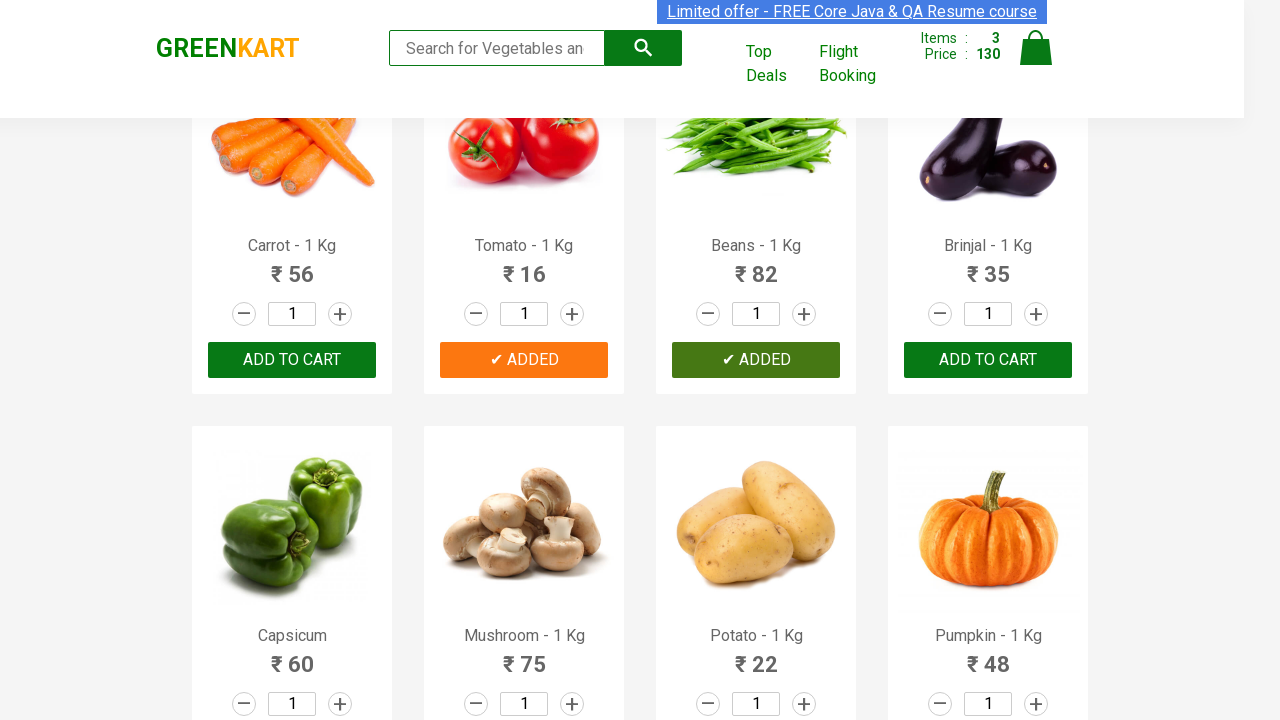

Clicked on cart icon to view cart at (1036, 48) on img[alt='Cart']
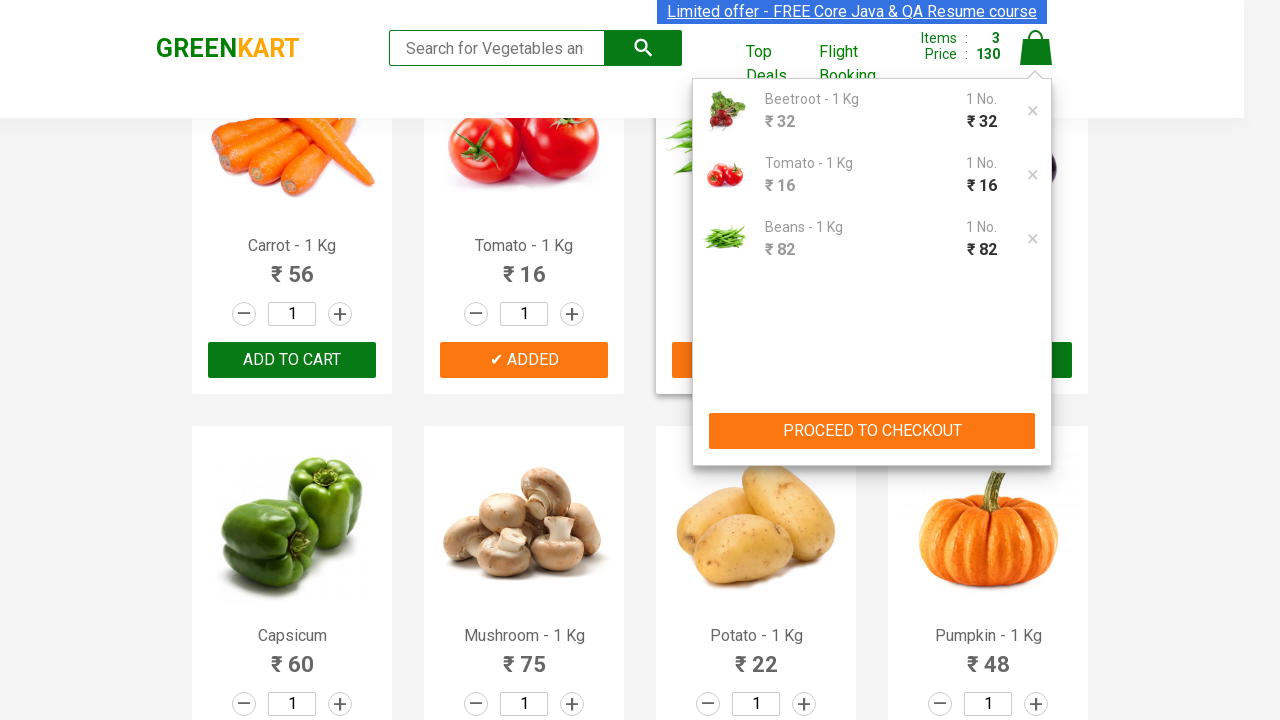

Clicked 'PROCEED TO CHECKOUT' button at (872, 431) on xpath=//button[contains(text(),'PROCEED TO CHECKOUT')]
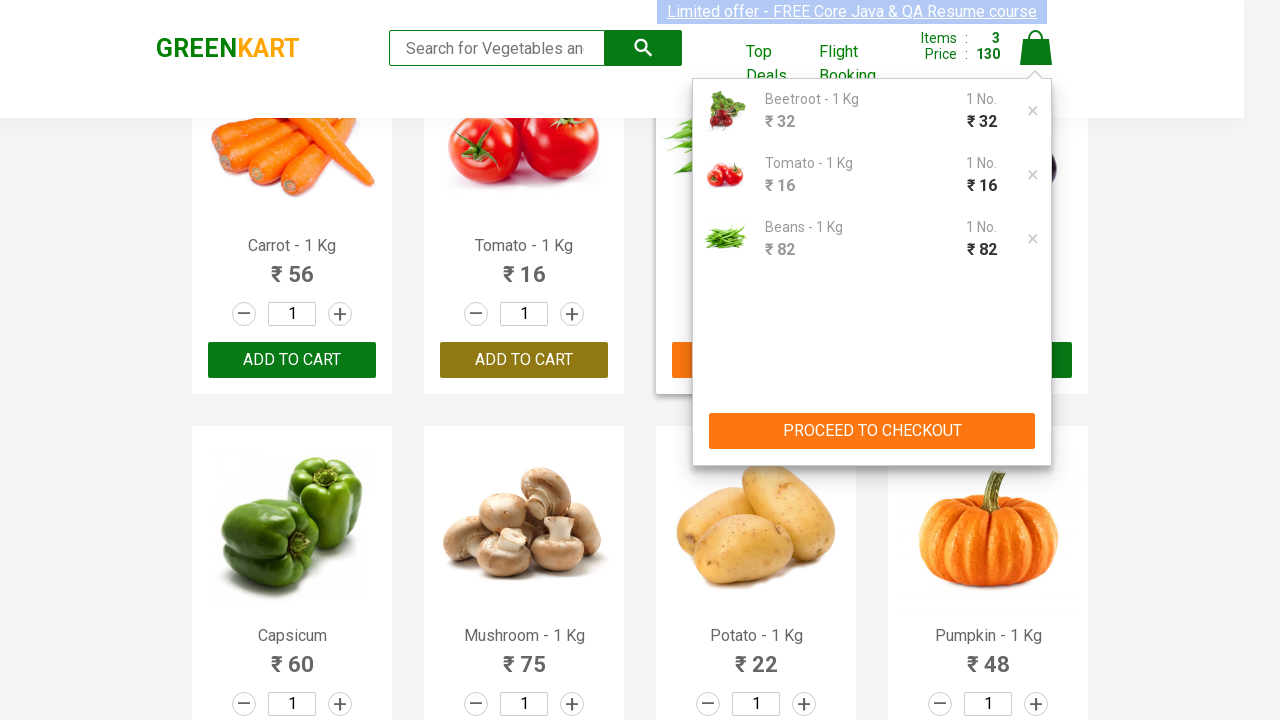

Promo code input field is visible
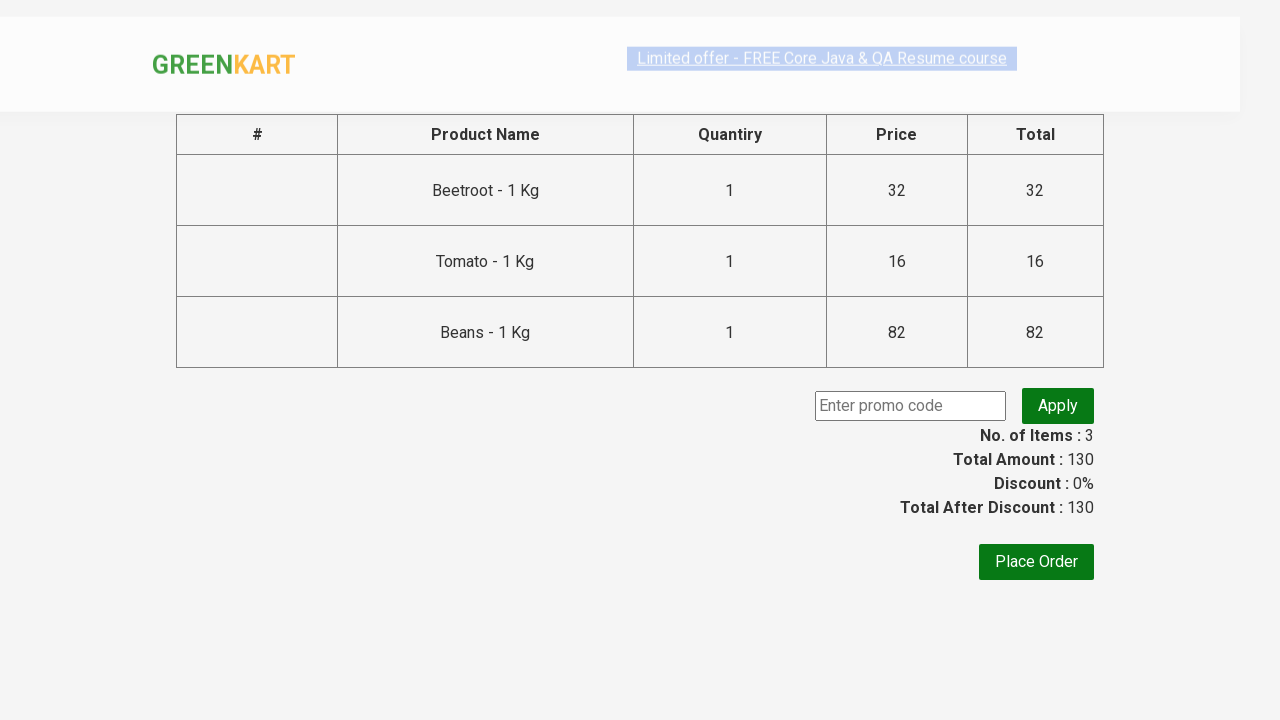

Entered promo code 'rahulshettyacademy' in the input field on input.promoCode
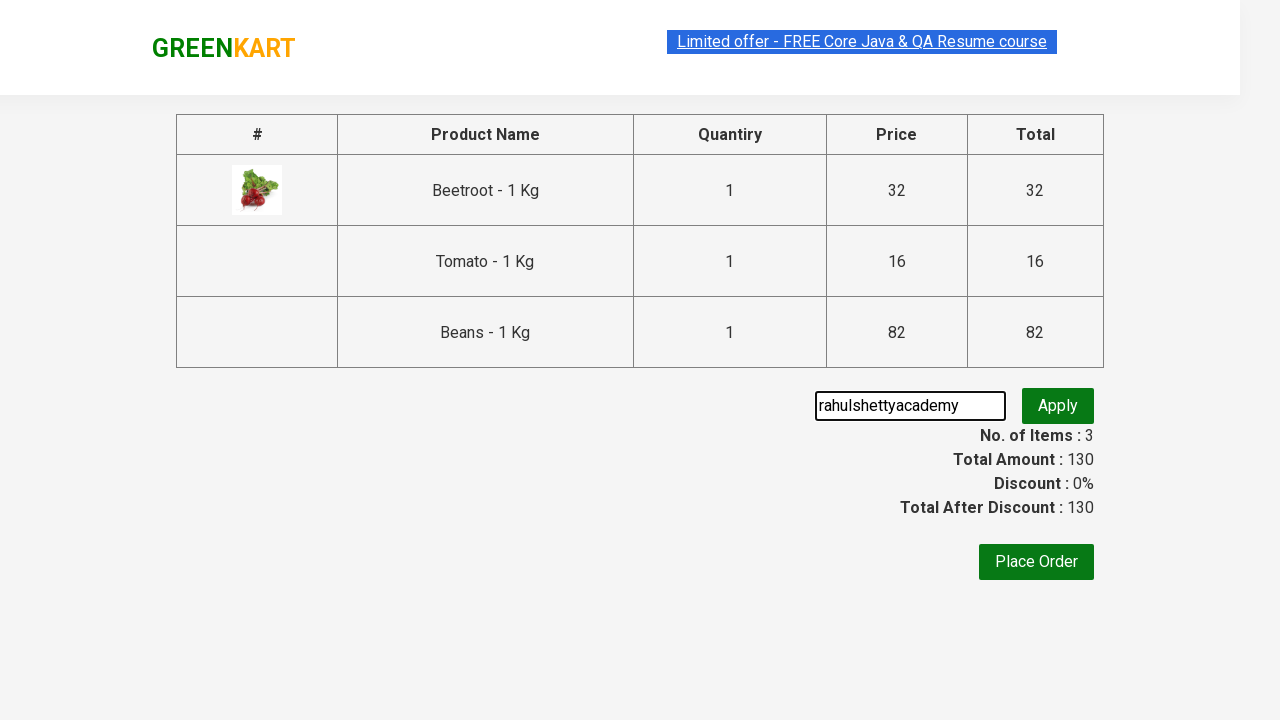

Clicked 'Apply' button to apply the promo code at (1058, 406) on button.promoBtn
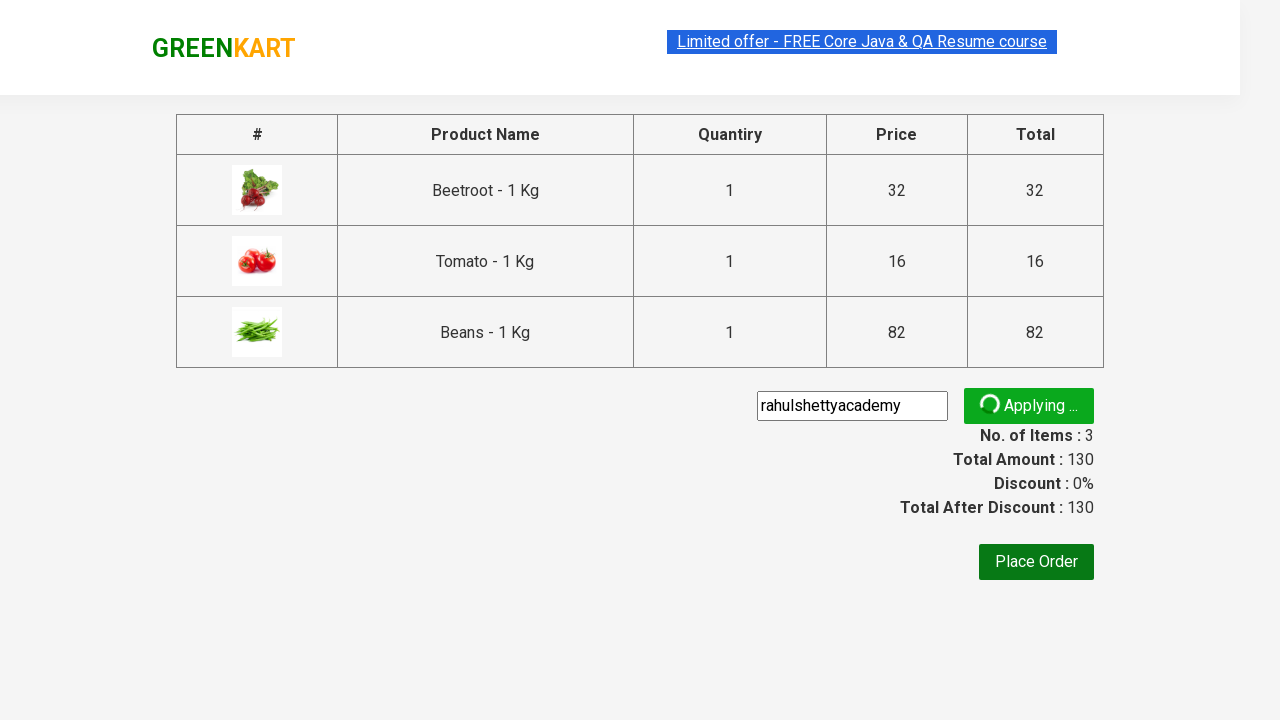

Promo code discount information is now visible - discount applied successfully
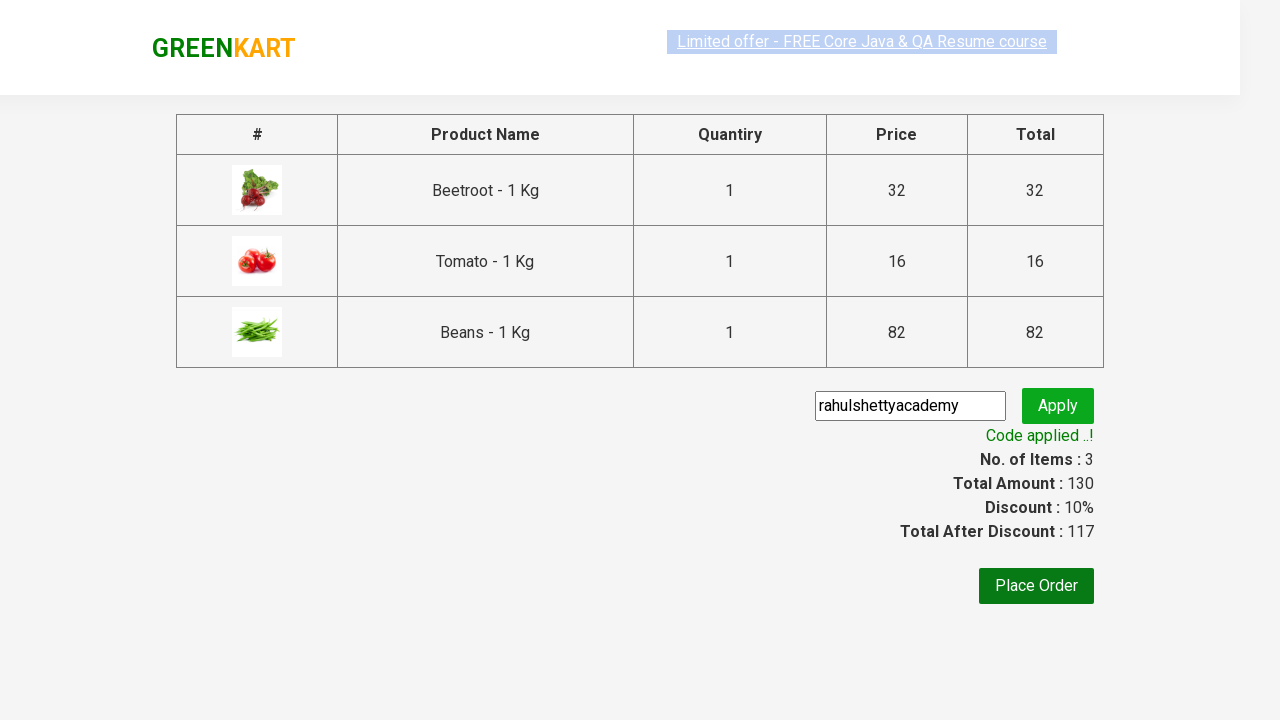

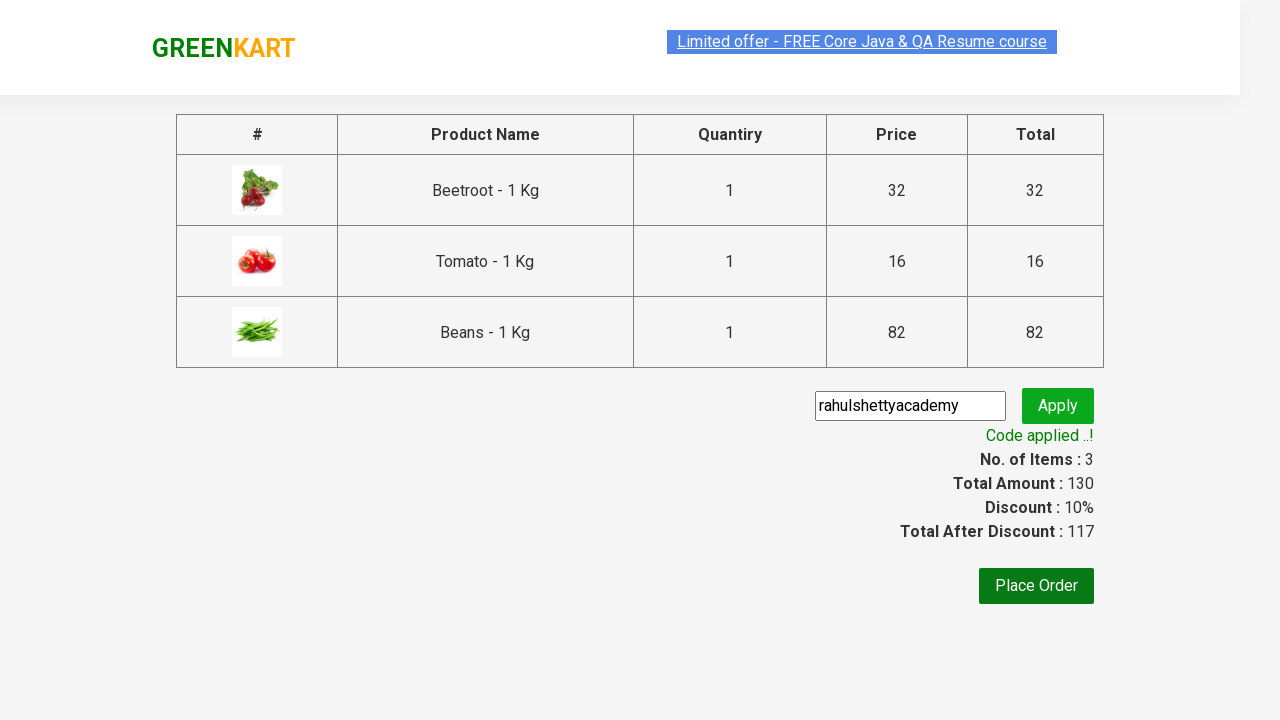